Tests browser back button navigation between filter views

Starting URL: https://demo.playwright.dev/todomvc

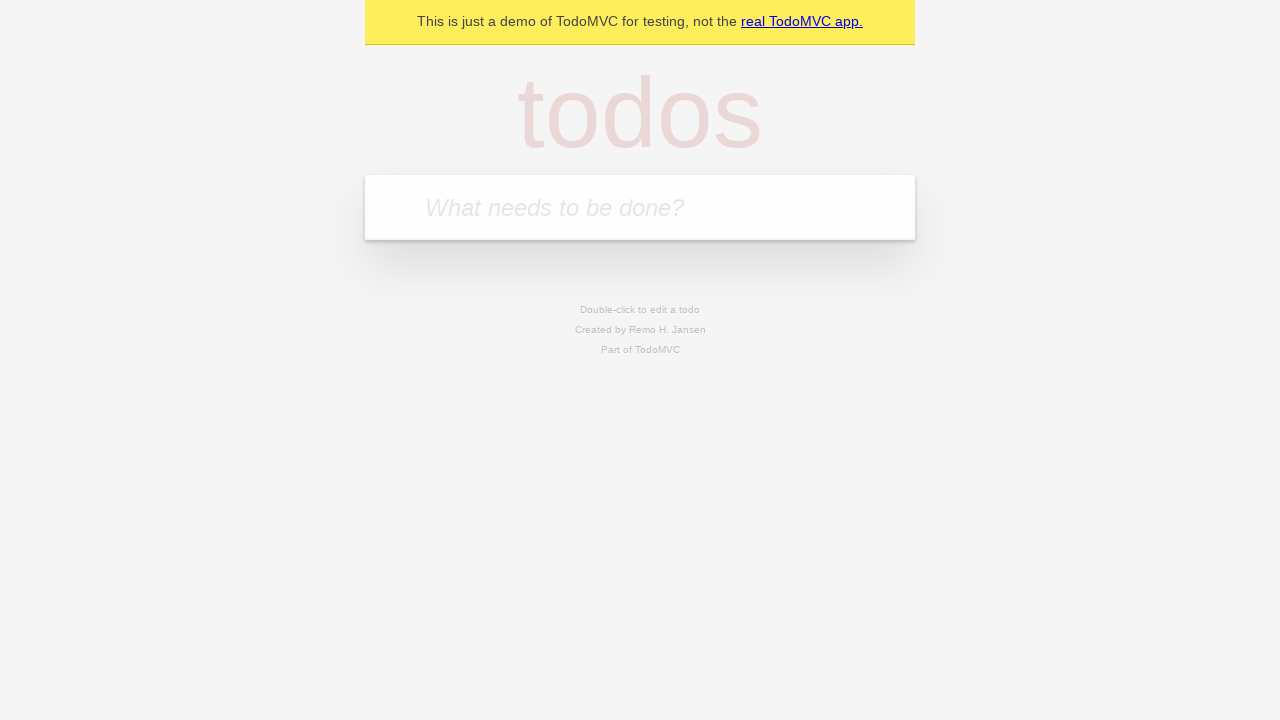

Filled todo input with 'buy some cheese' on internal:attr=[placeholder="What needs to be done?"i]
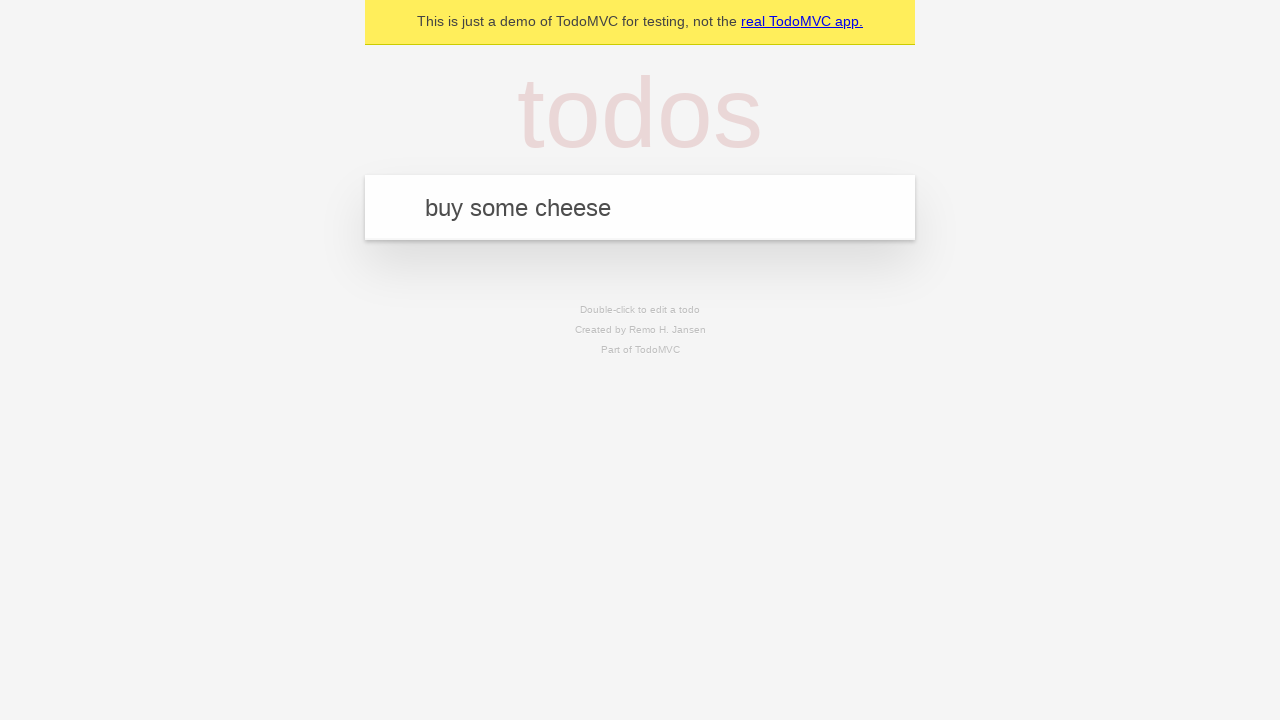

Pressed Enter to create first todo on internal:attr=[placeholder="What needs to be done?"i]
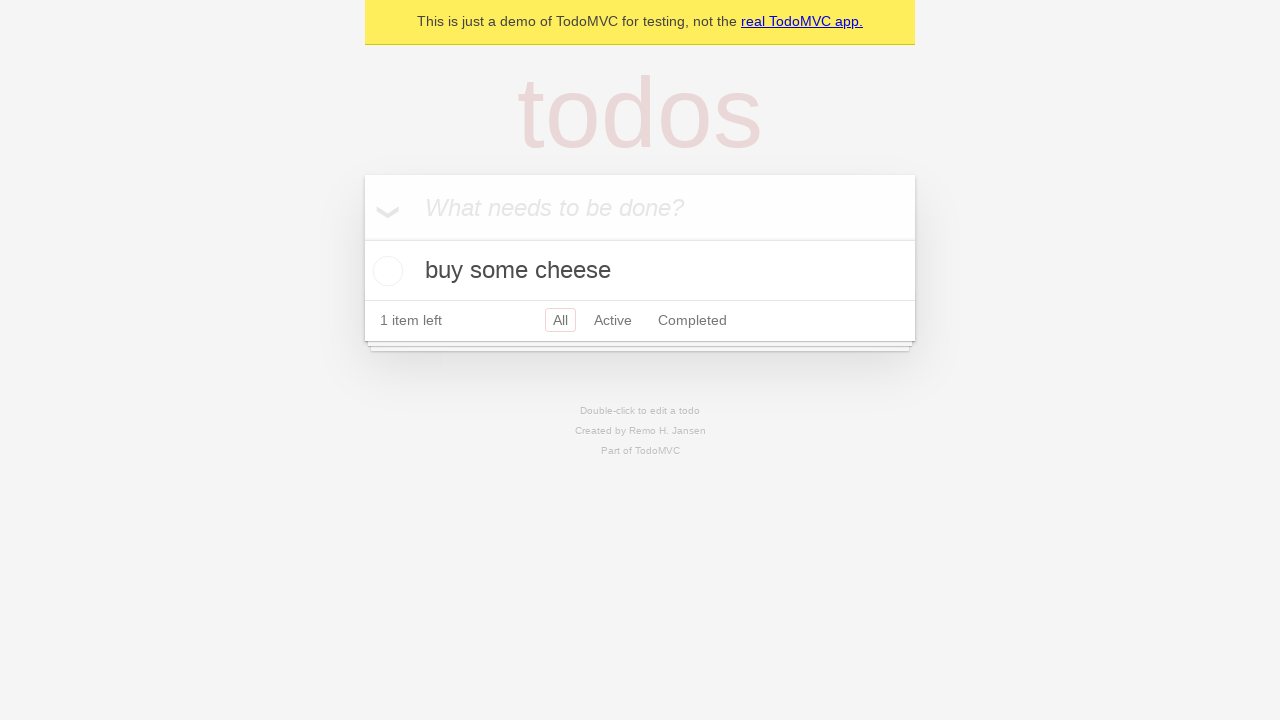

Filled todo input with 'feed the cat' on internal:attr=[placeholder="What needs to be done?"i]
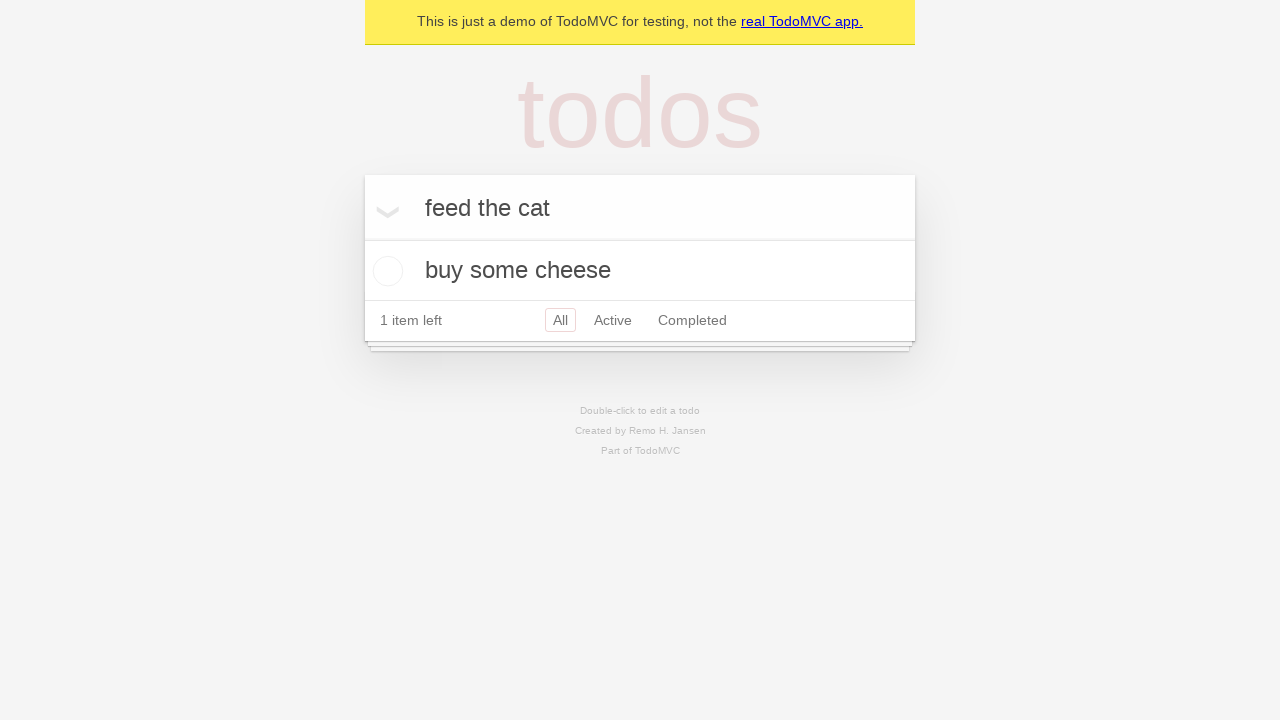

Pressed Enter to create second todo on internal:attr=[placeholder="What needs to be done?"i]
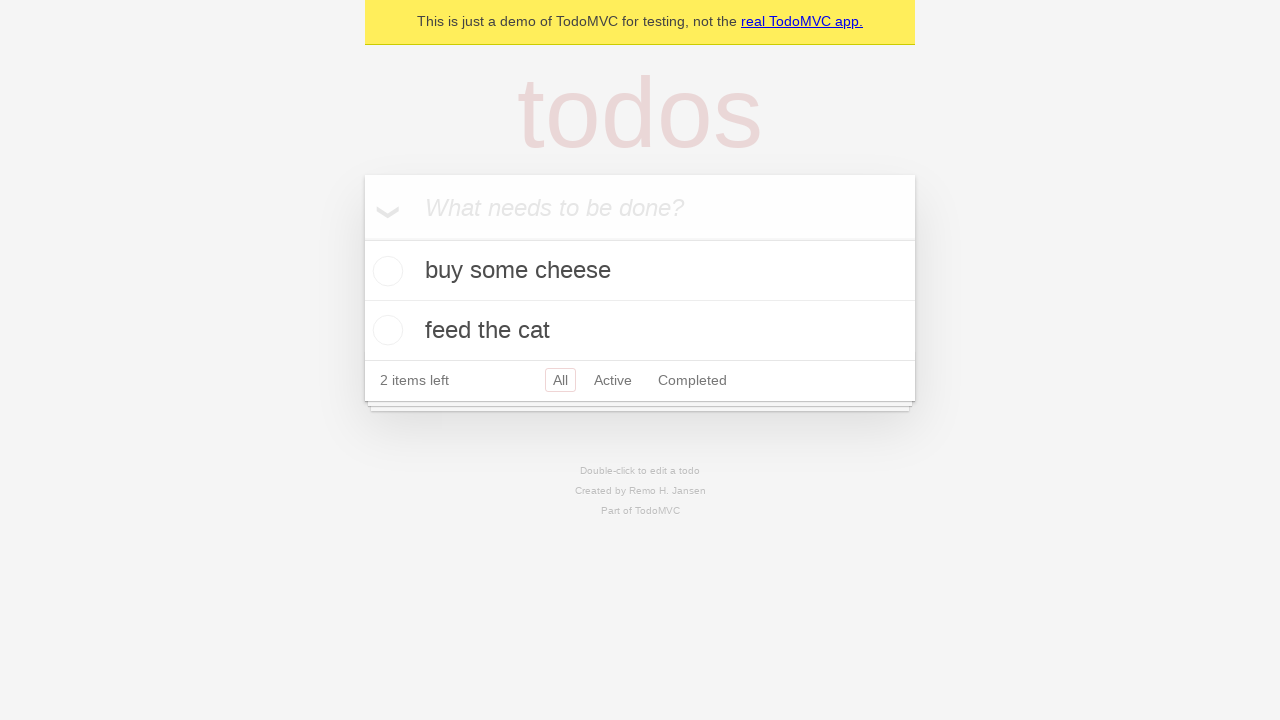

Filled todo input with 'book a doctors appointment' on internal:attr=[placeholder="What needs to be done?"i]
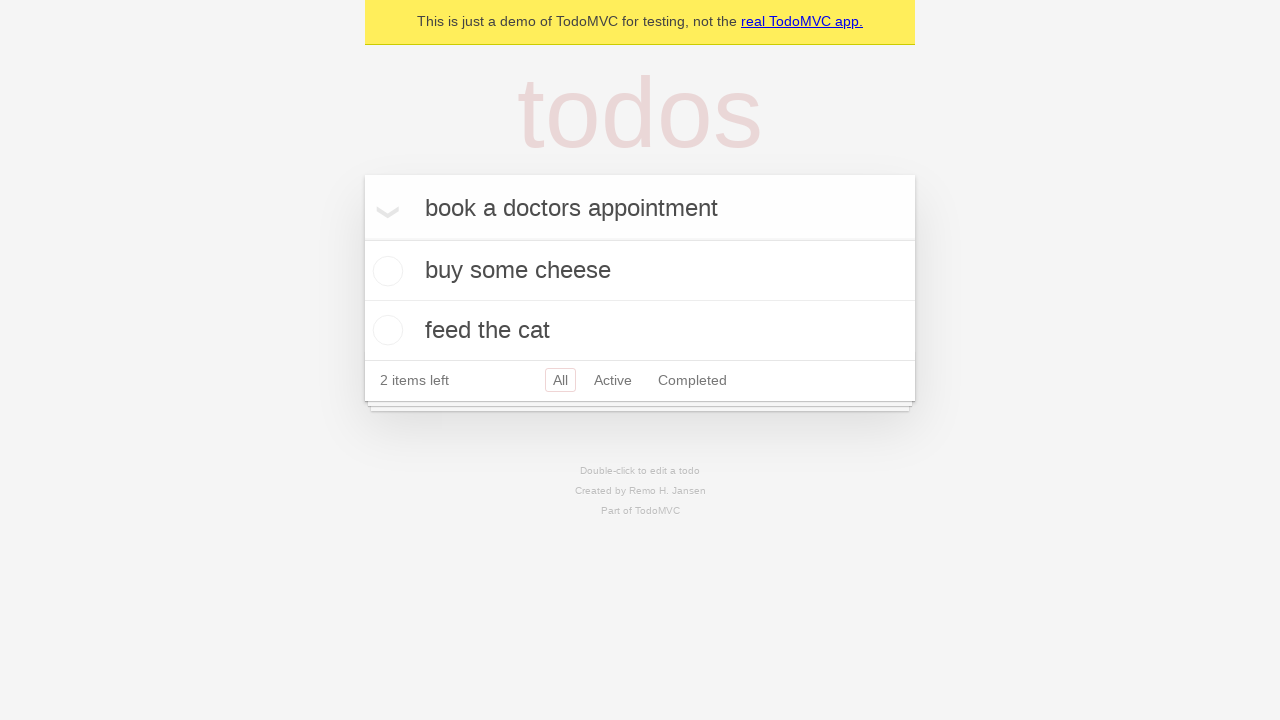

Pressed Enter to create third todo on internal:attr=[placeholder="What needs to be done?"i]
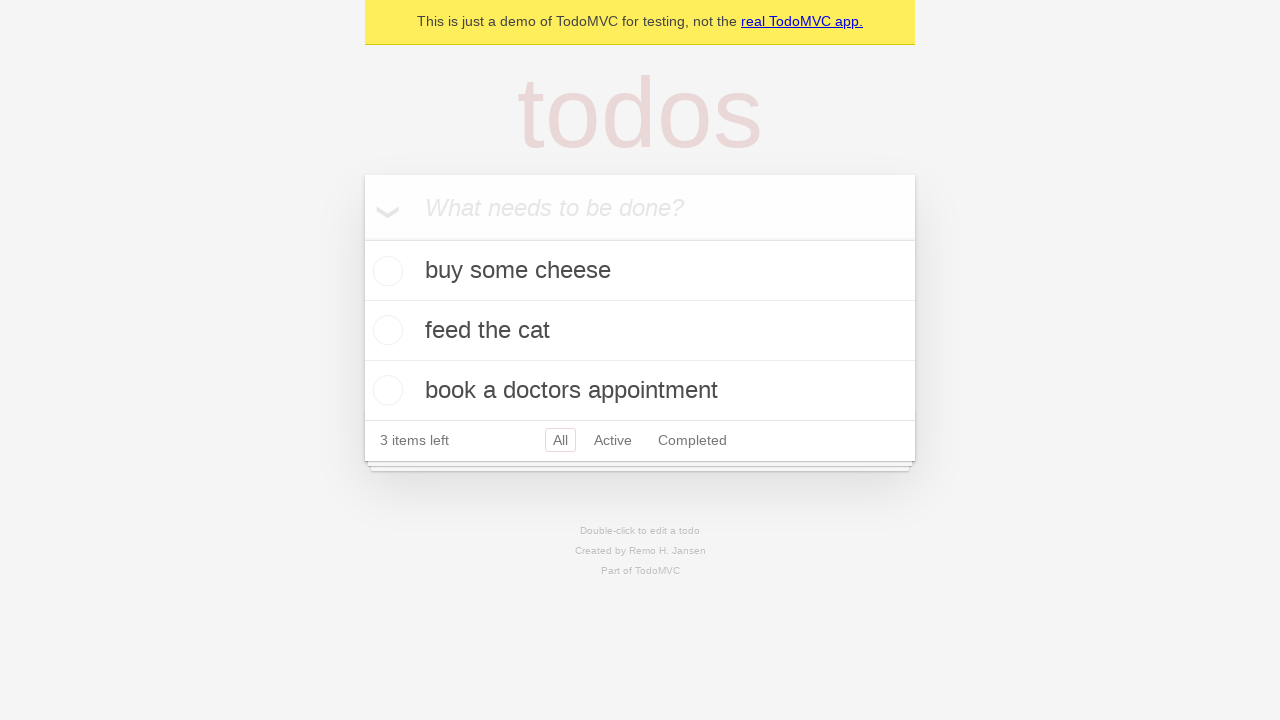

Checked the second todo item at (385, 330) on internal:testid=[data-testid="todo-item"s] >> nth=1 >> internal:role=checkbox
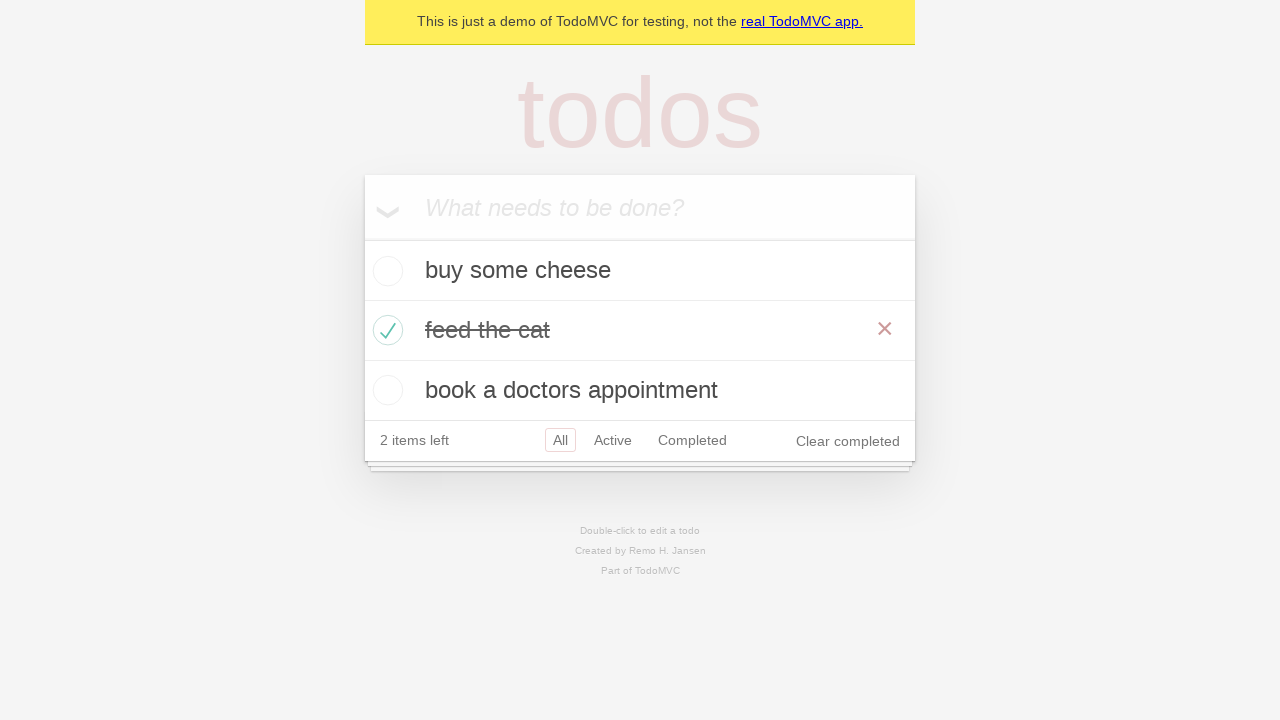

Clicked 'All' filter link at (560, 440) on internal:role=link[name="All"i]
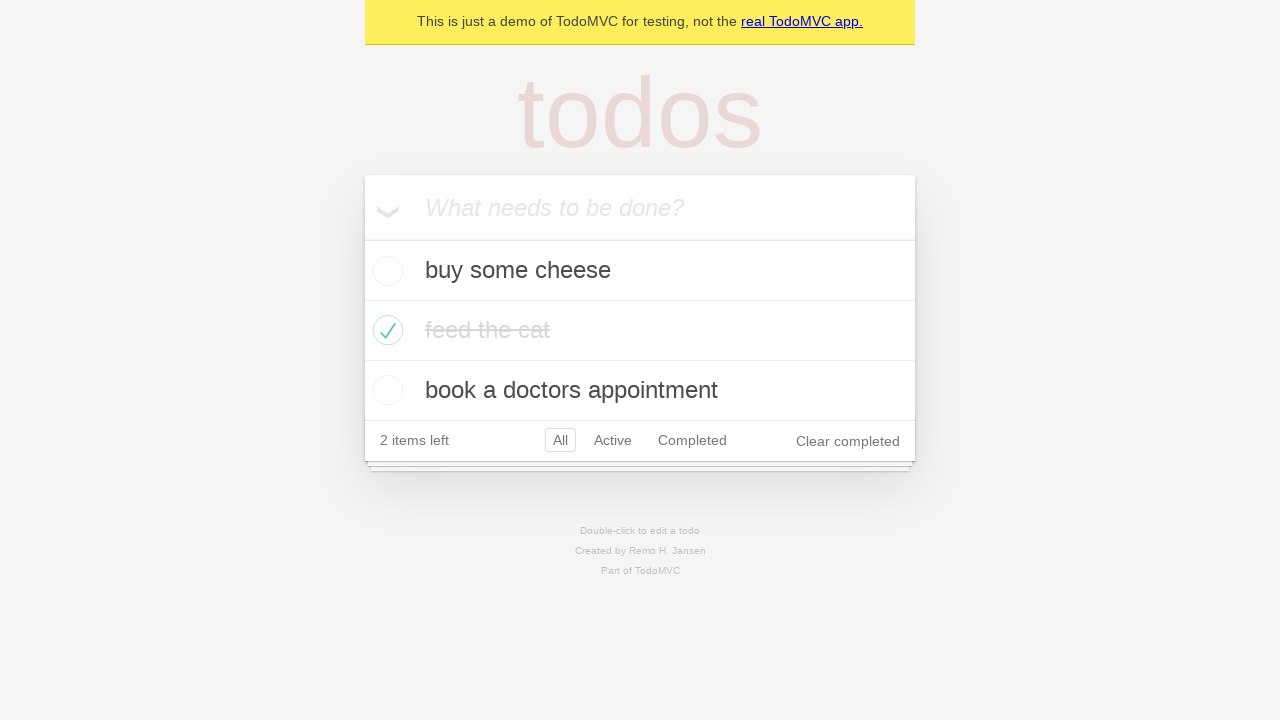

Clicked 'Active' filter link at (613, 440) on internal:role=link[name="Active"i]
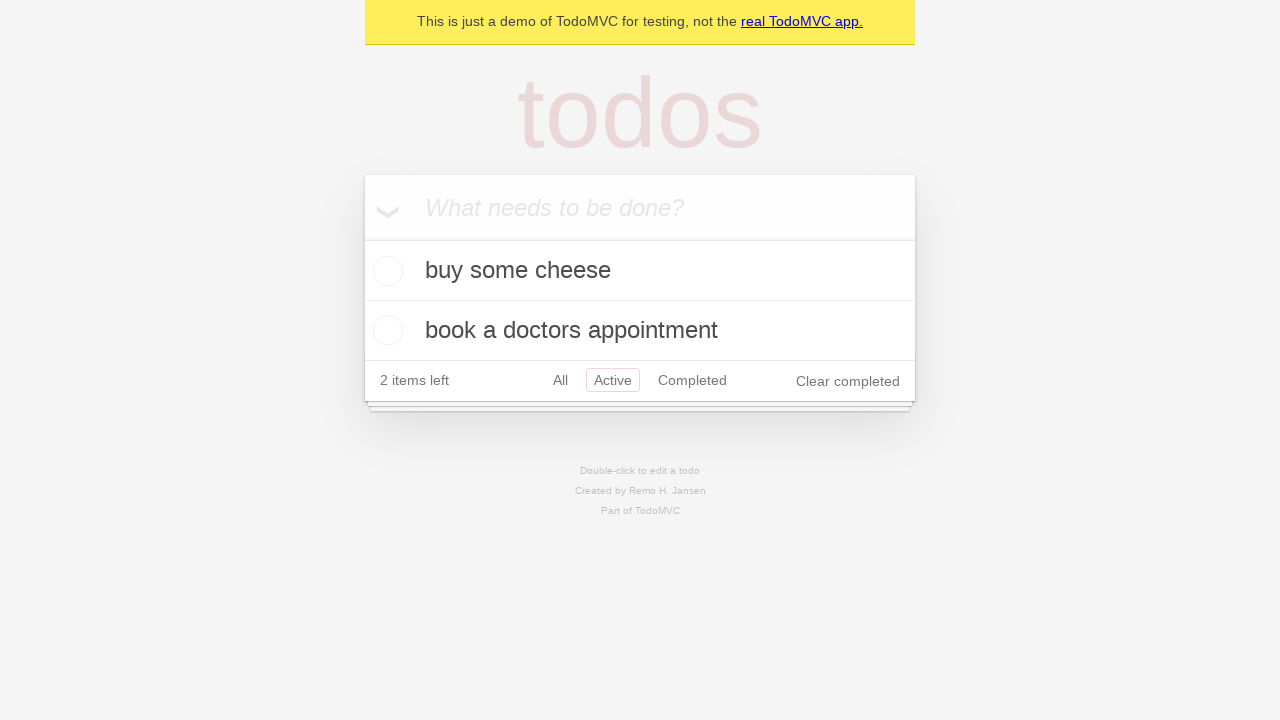

Clicked 'Completed' filter link at (692, 380) on internal:role=link[name="Completed"i]
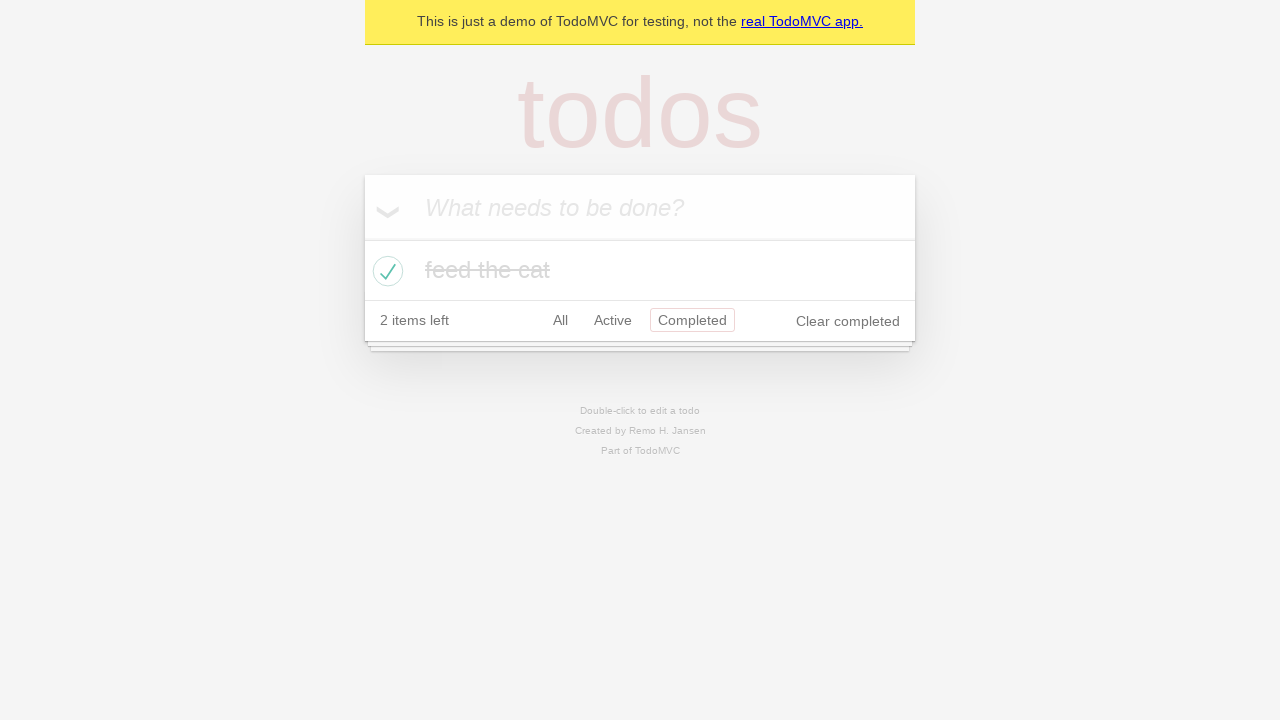

Navigated back using browser back button (from Completed to Active)
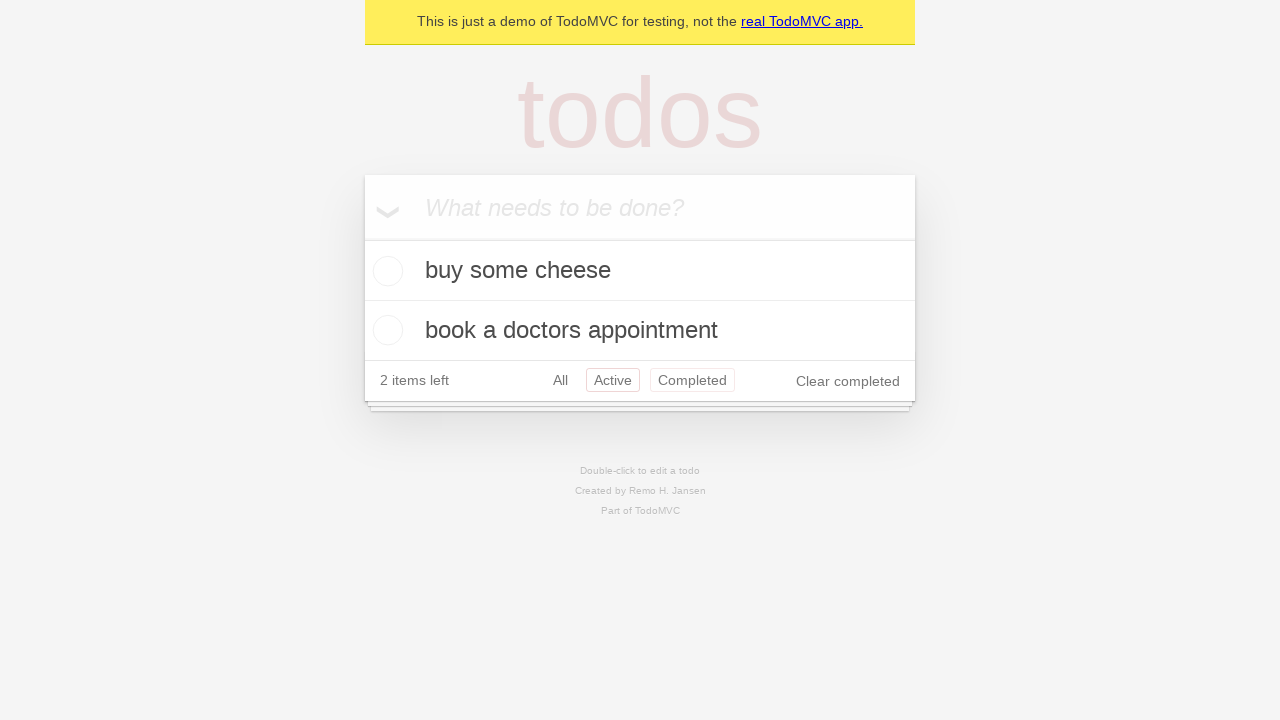

Navigated back using browser back button (from Active to All)
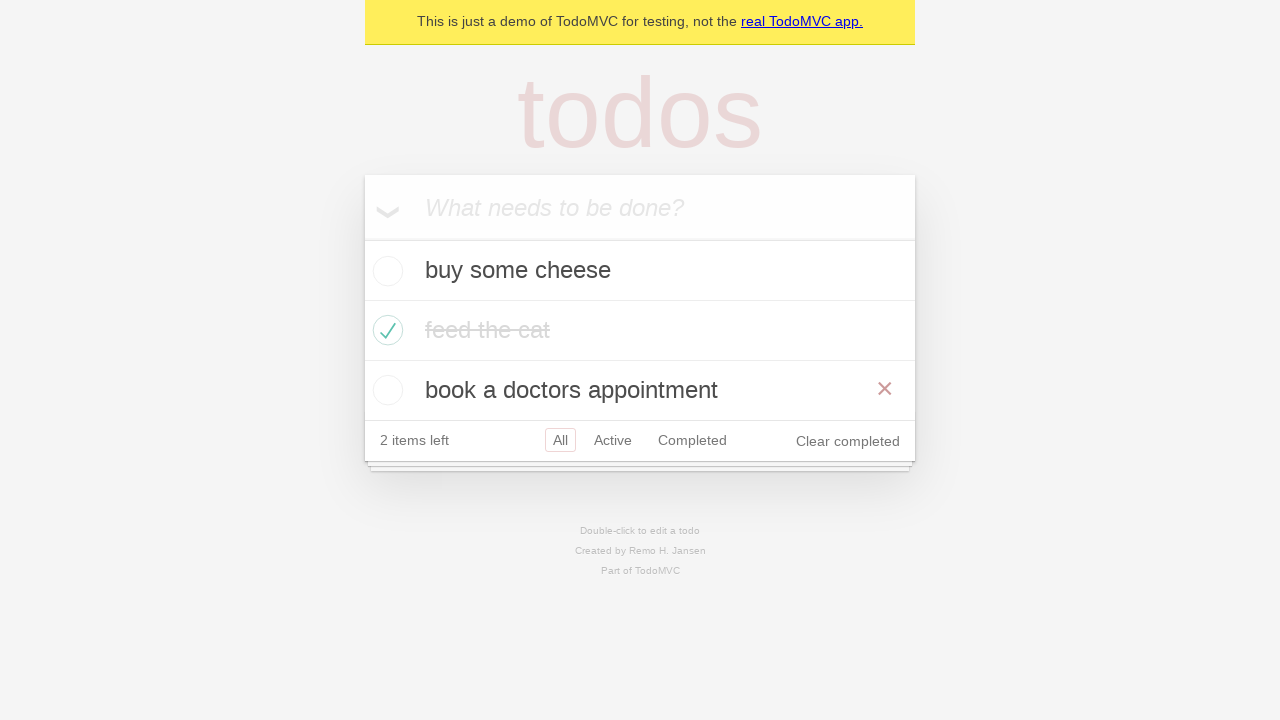

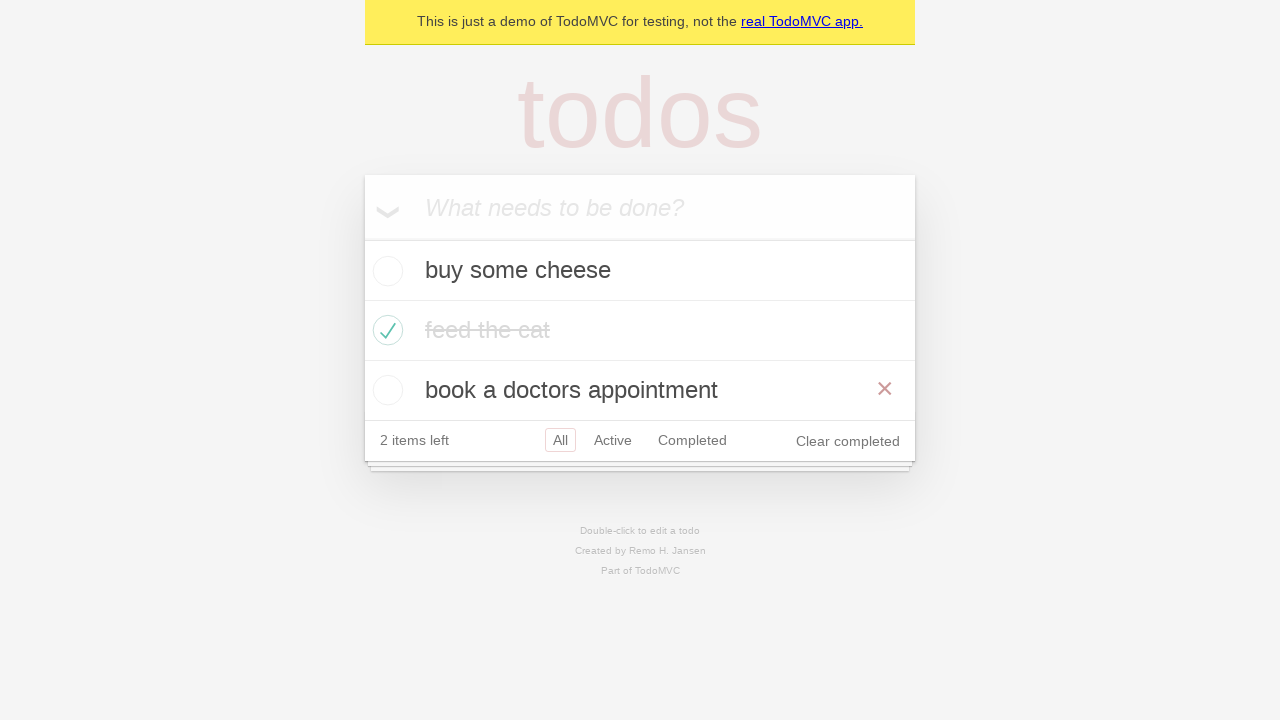